Tests the PDF to Word conversion page on SmallPDF by attempting to upload a file and interact with conversion options.

Starting URL: https://www.smallpdf.com/pdf-to-word

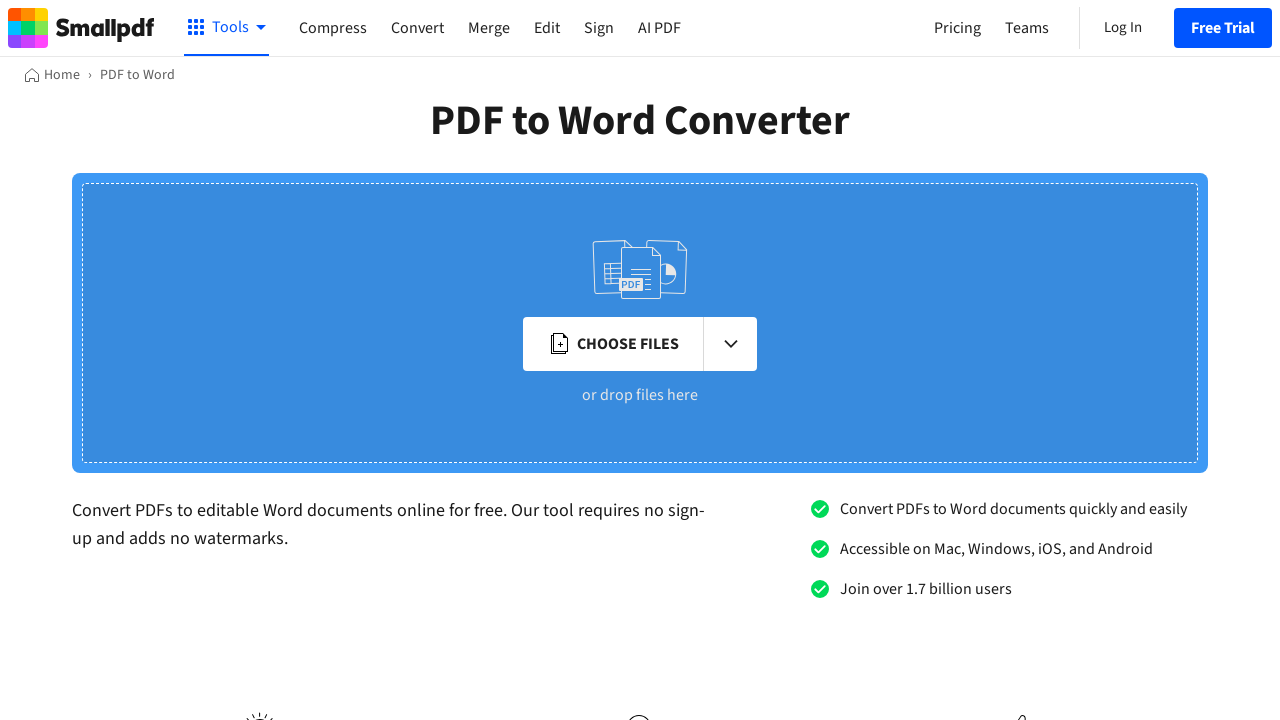

Waited for page to load with networkidle state
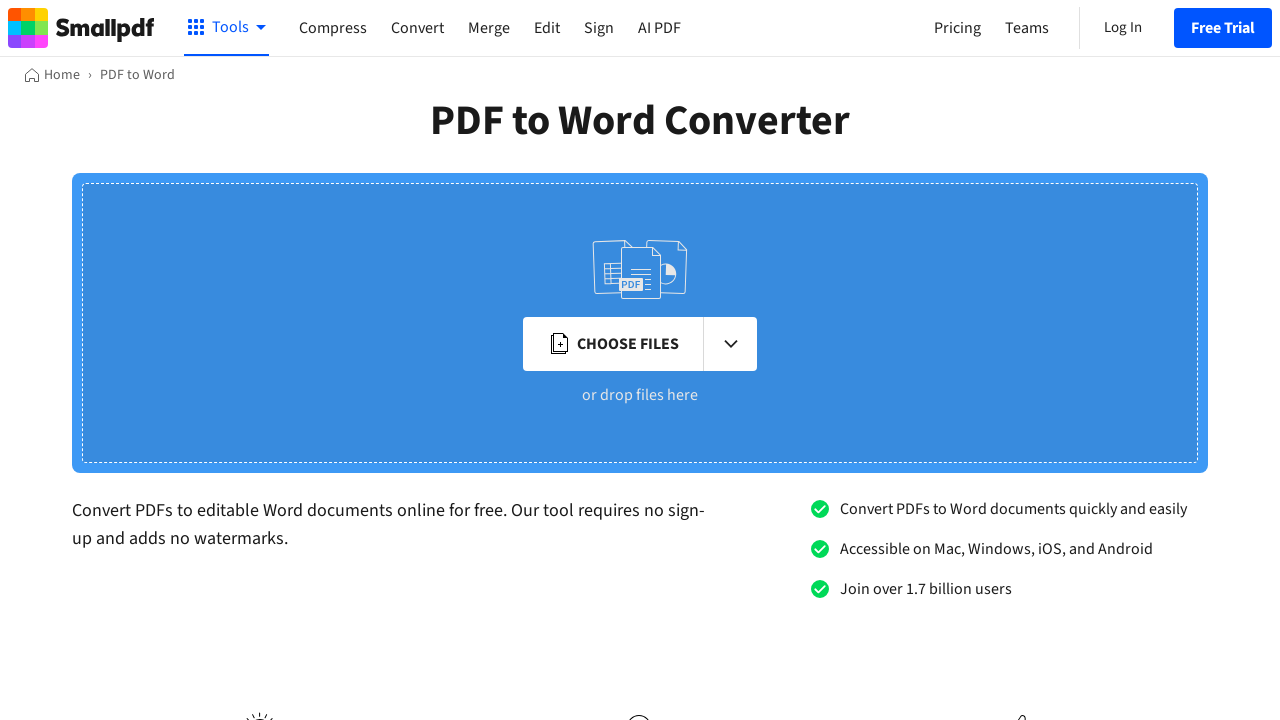

Clicked file input to trigger file chooser dialog at (72, 174) on input[type='file']
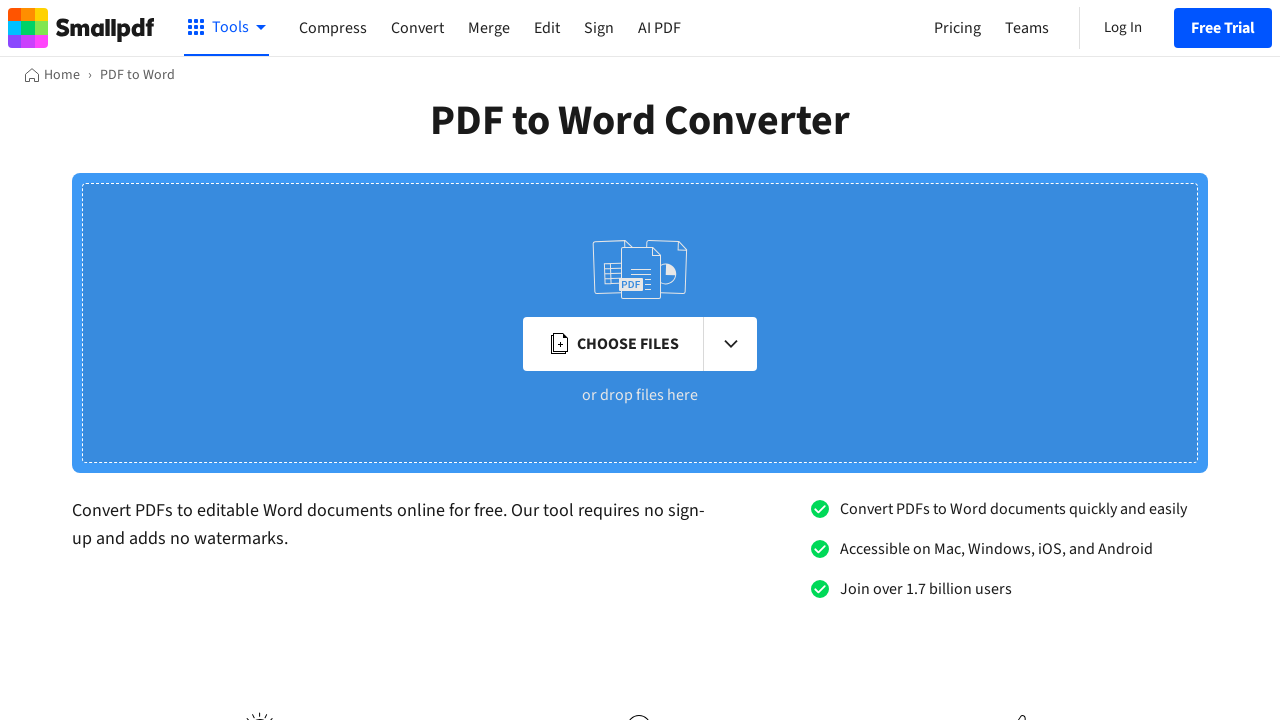

File chooser dialog appeared
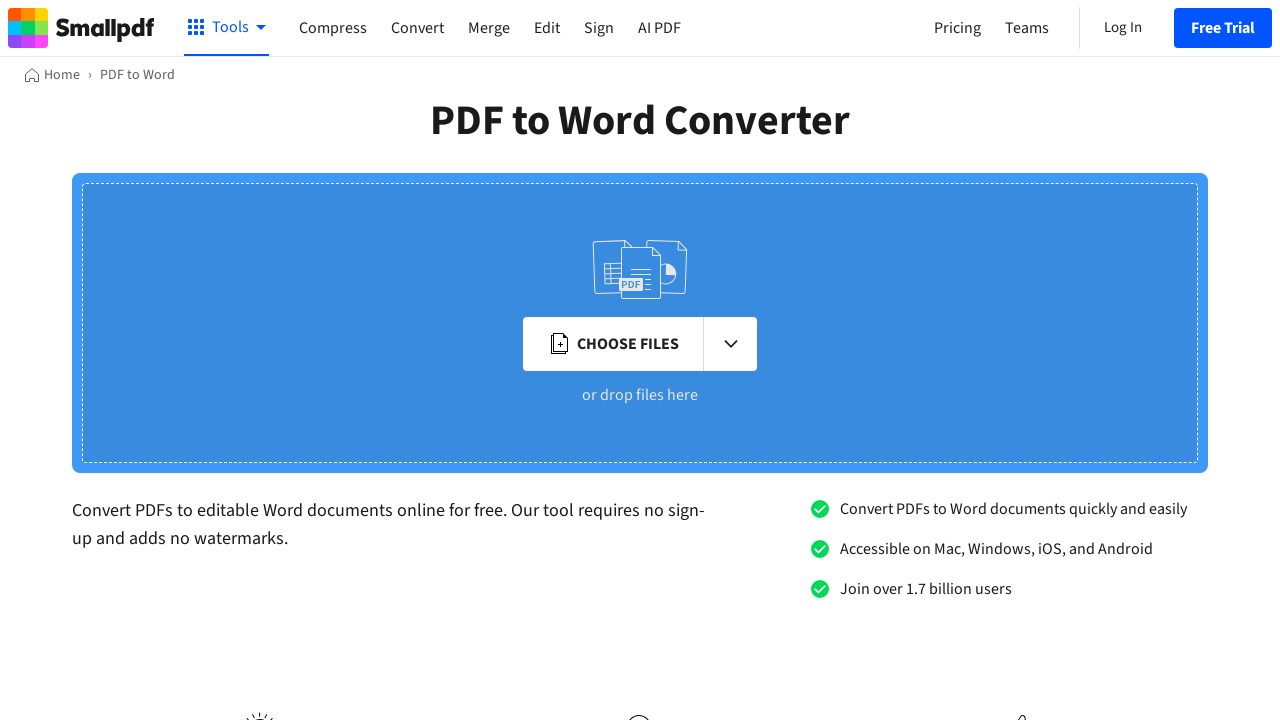

Selected temporary PDF file for upload
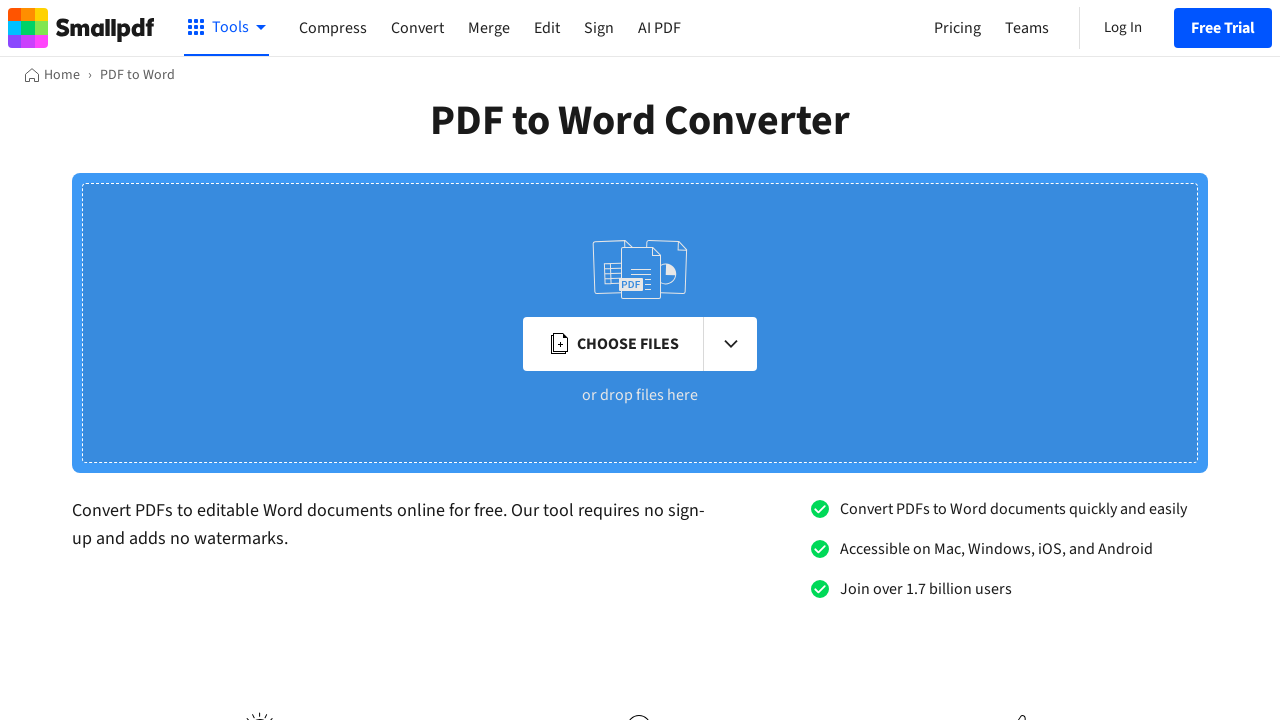

Waited 2 seconds for file upload processing
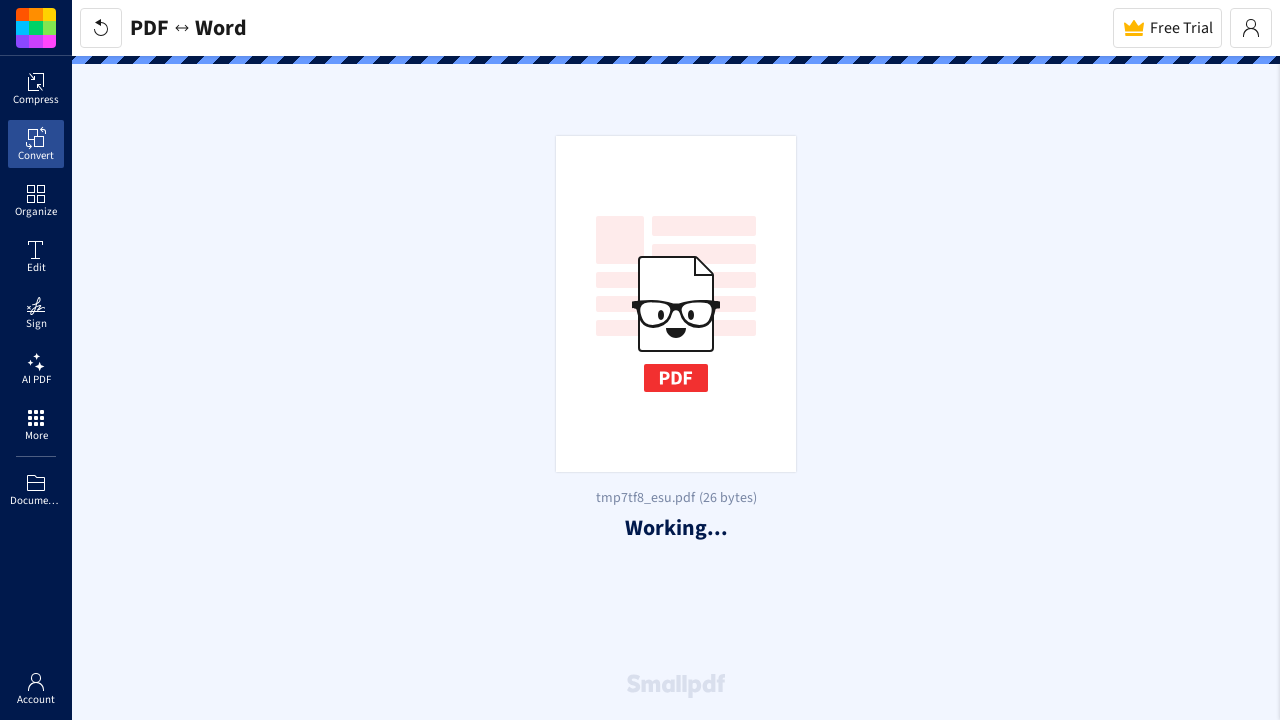

Cleaned up temporary PDF file
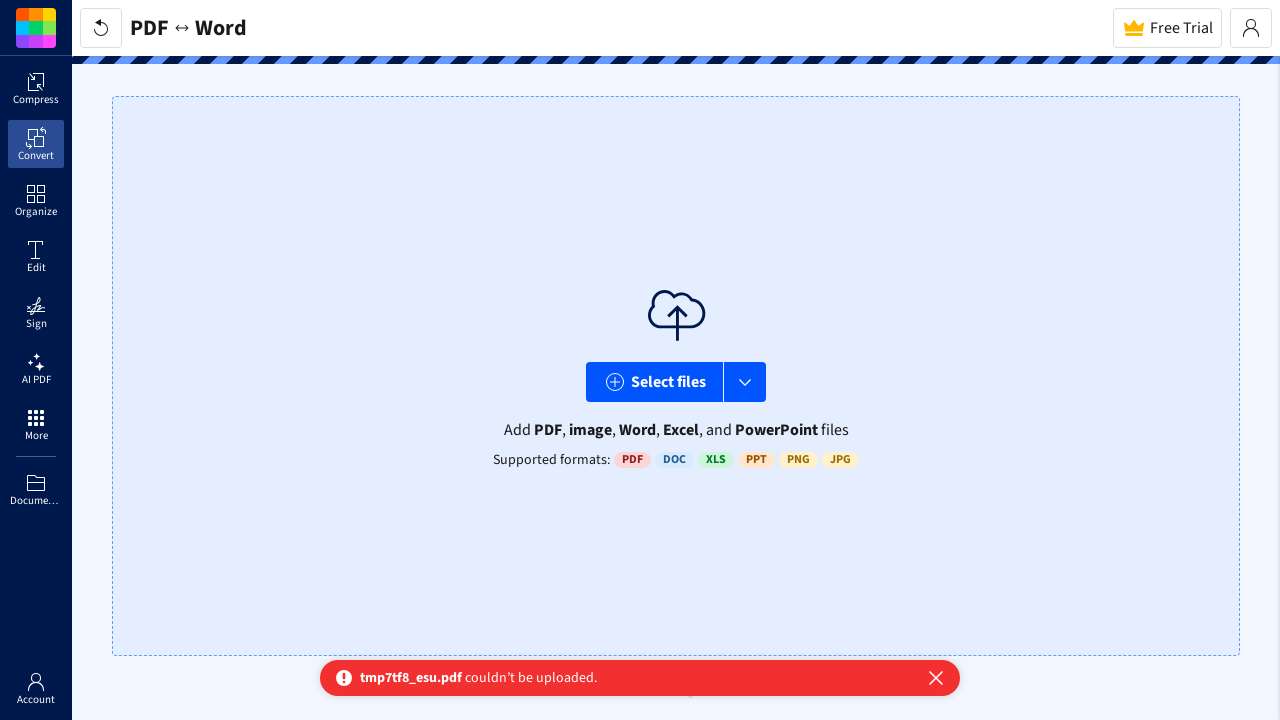

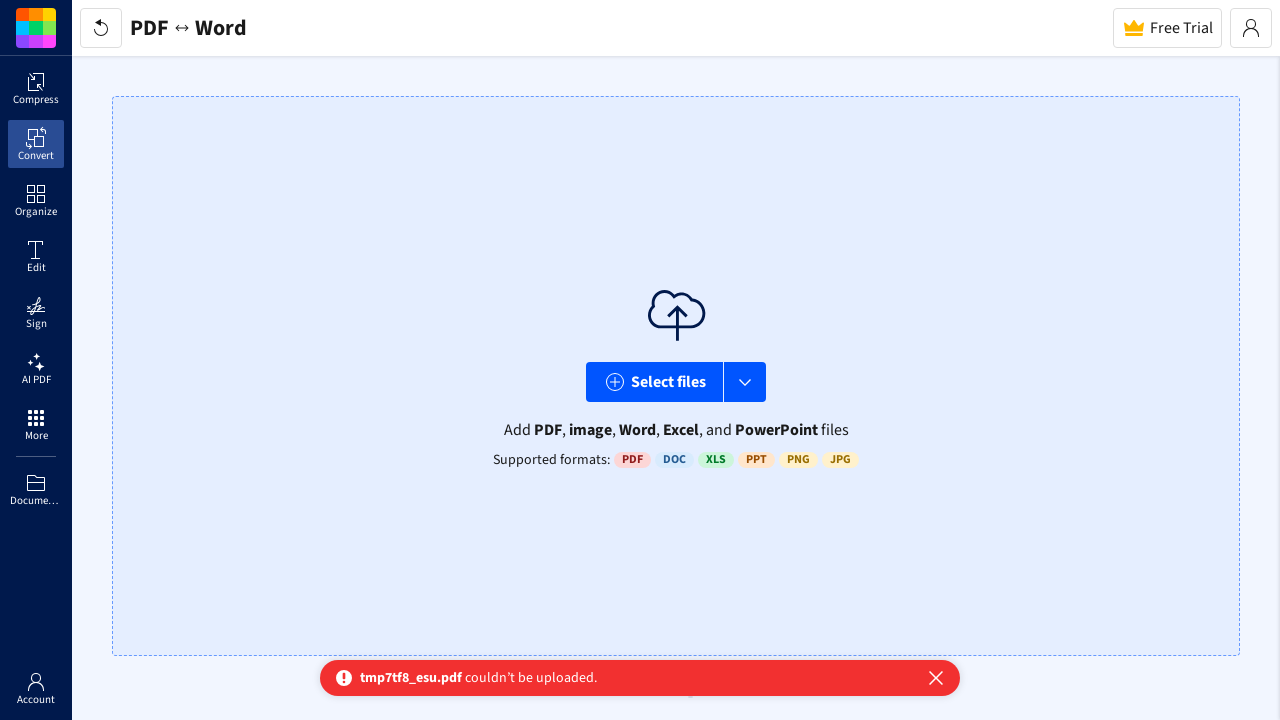